Navigates to The Internet test site and clicks the 9th link in the list of available examples

Starting URL: https://the-internet.herokuapp.com

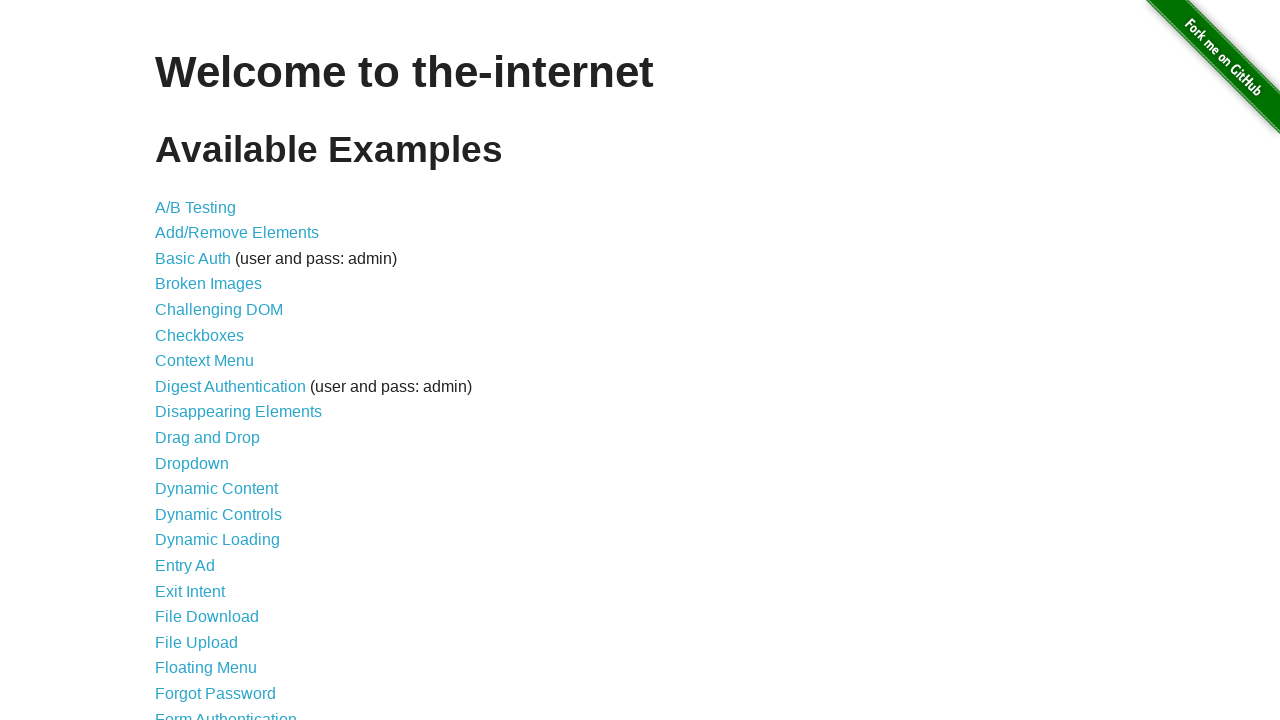

Navigated to The Internet test site
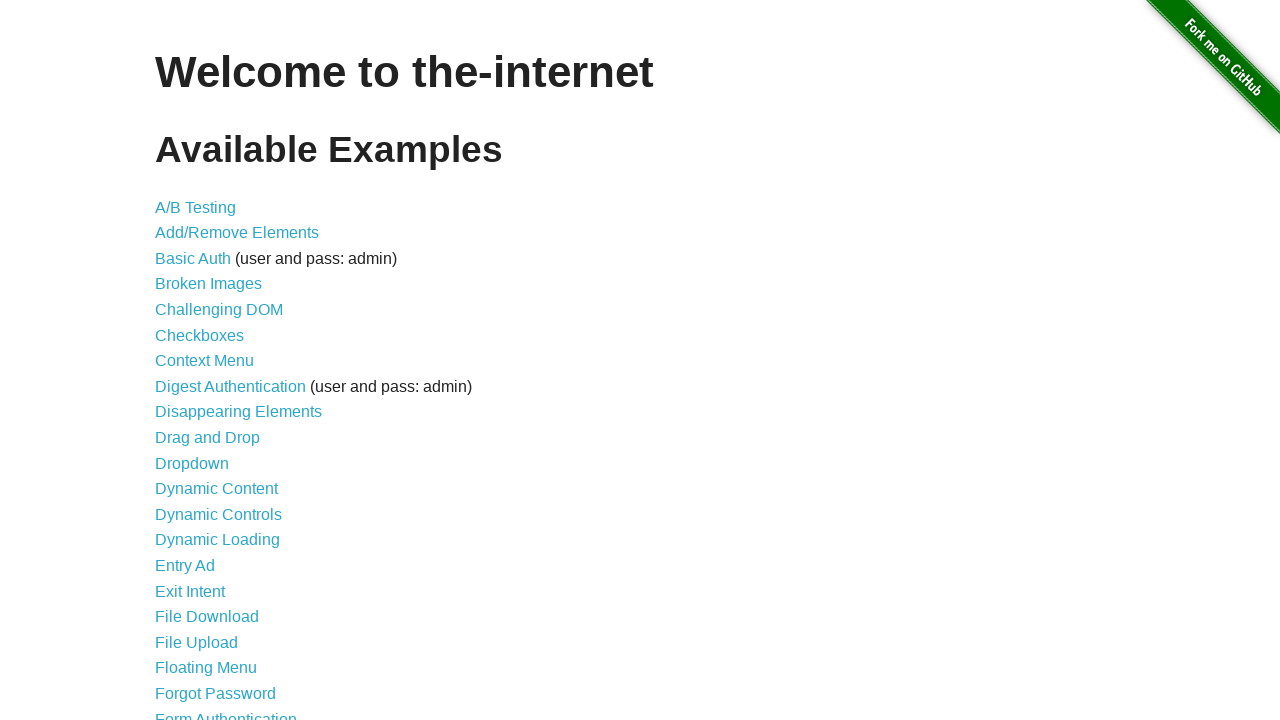

Located all links on the page
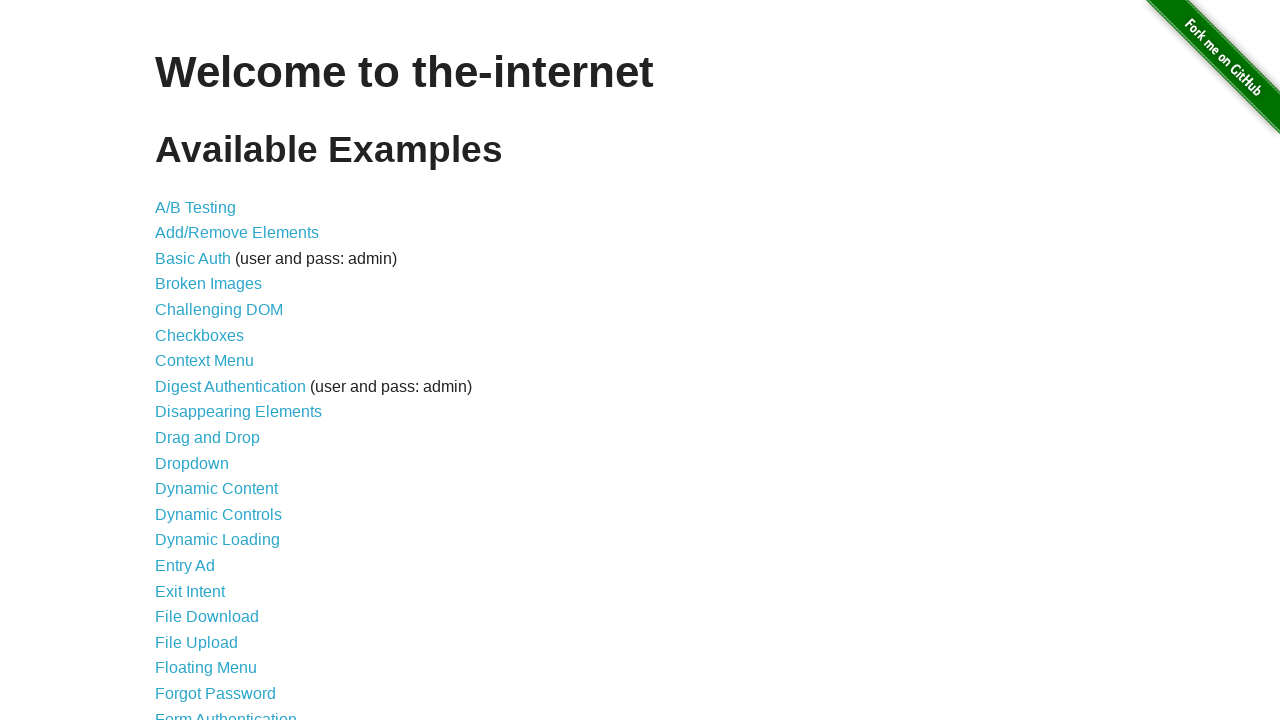

Clicked the 9th link in the list of available examples at (230, 386) on a >> nth=8
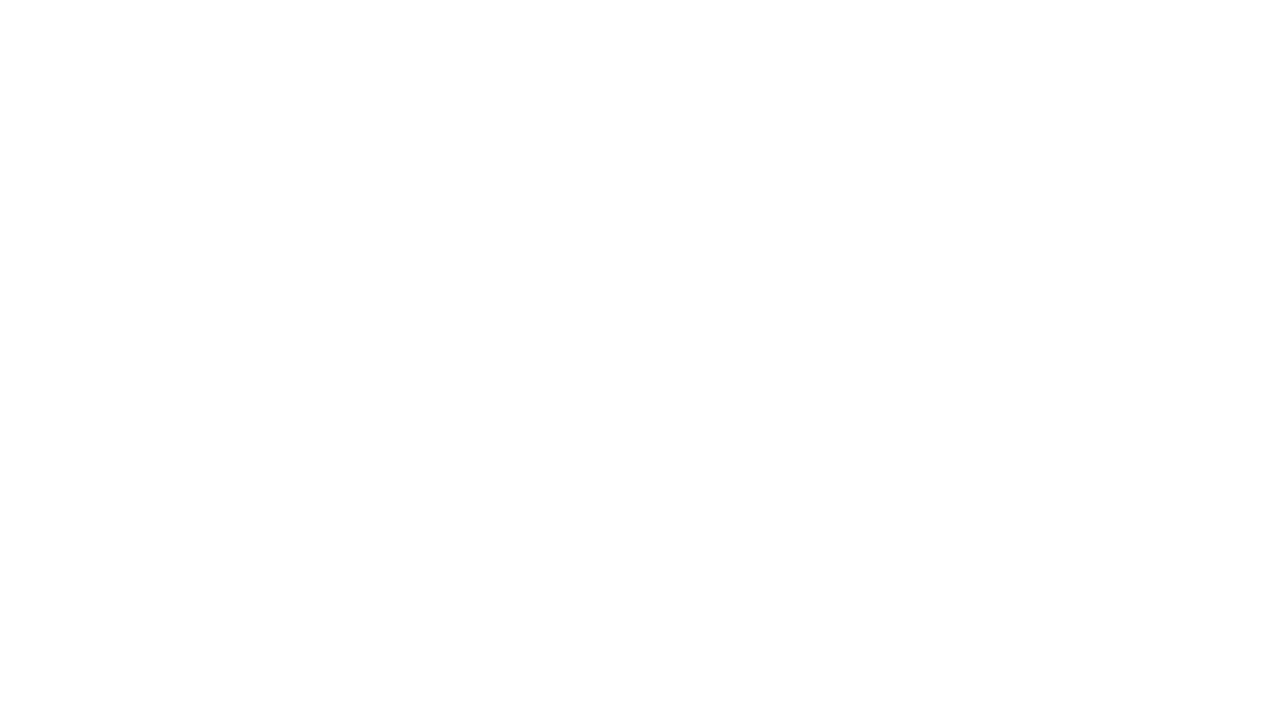

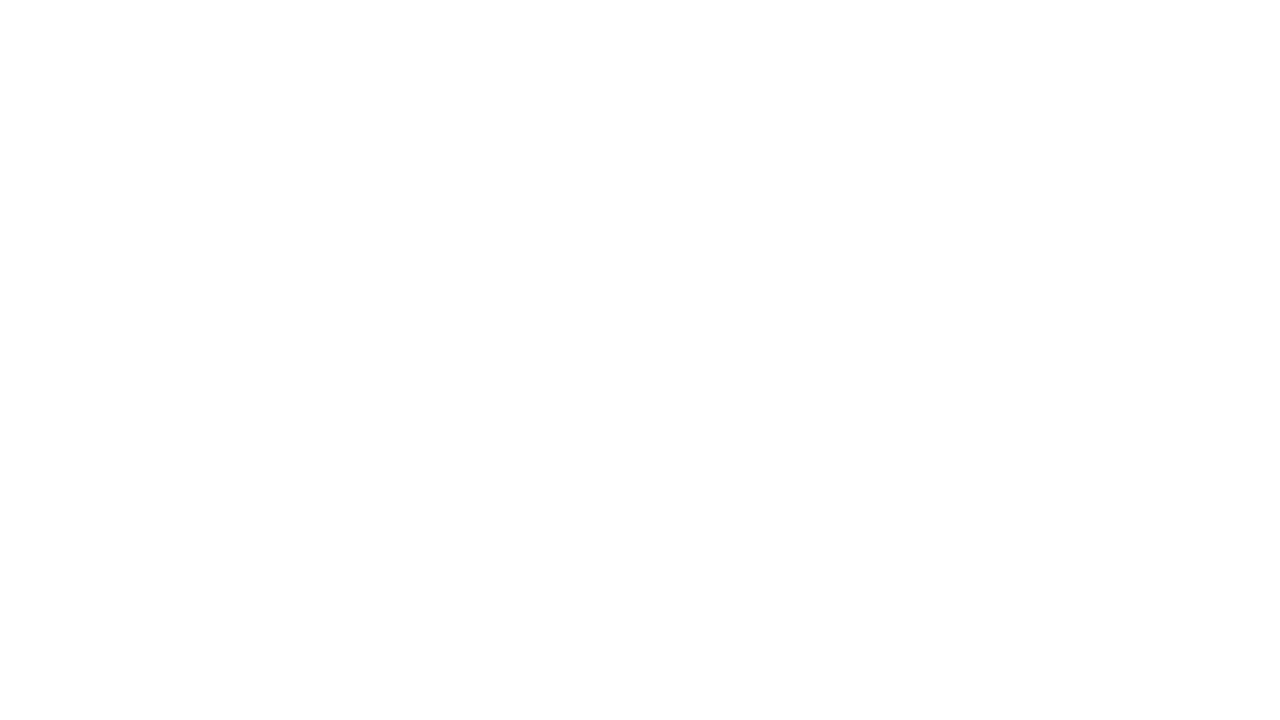